Tests drag and drop functionality by dragging an element and dropping it onto a target area

Starting URL: http://jqueryui.com/droppable/

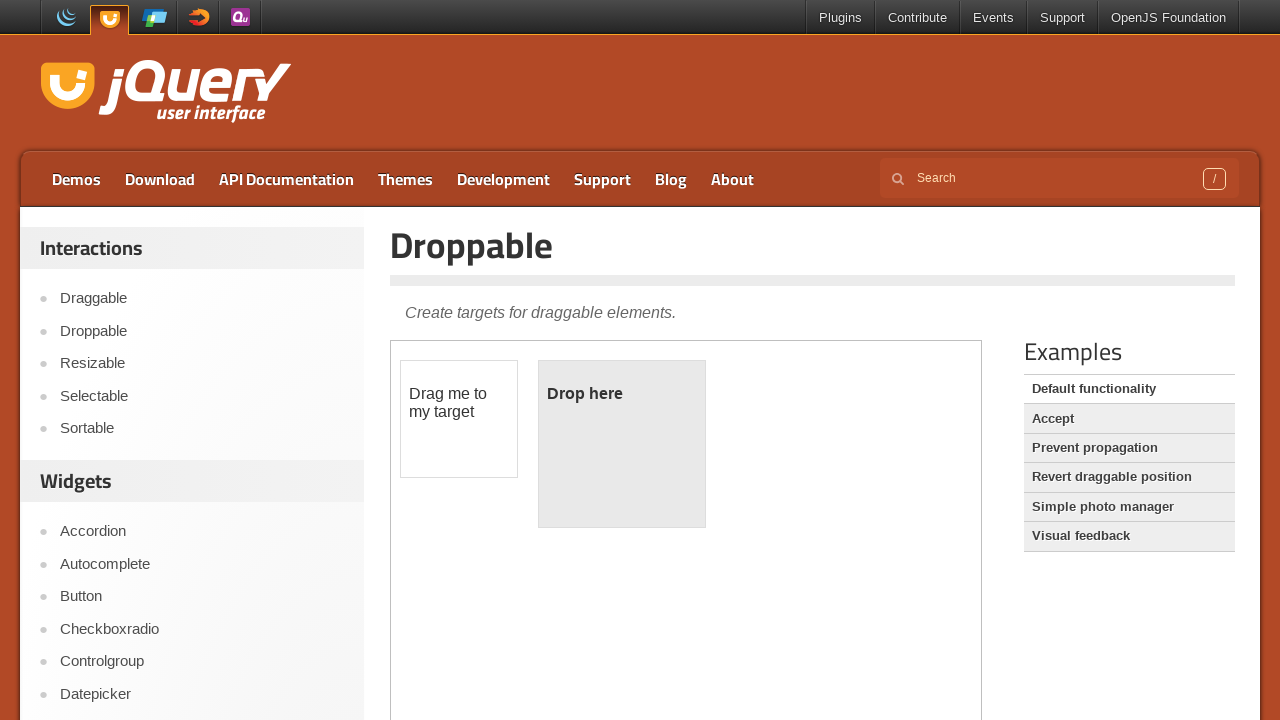

Located the demo iframe
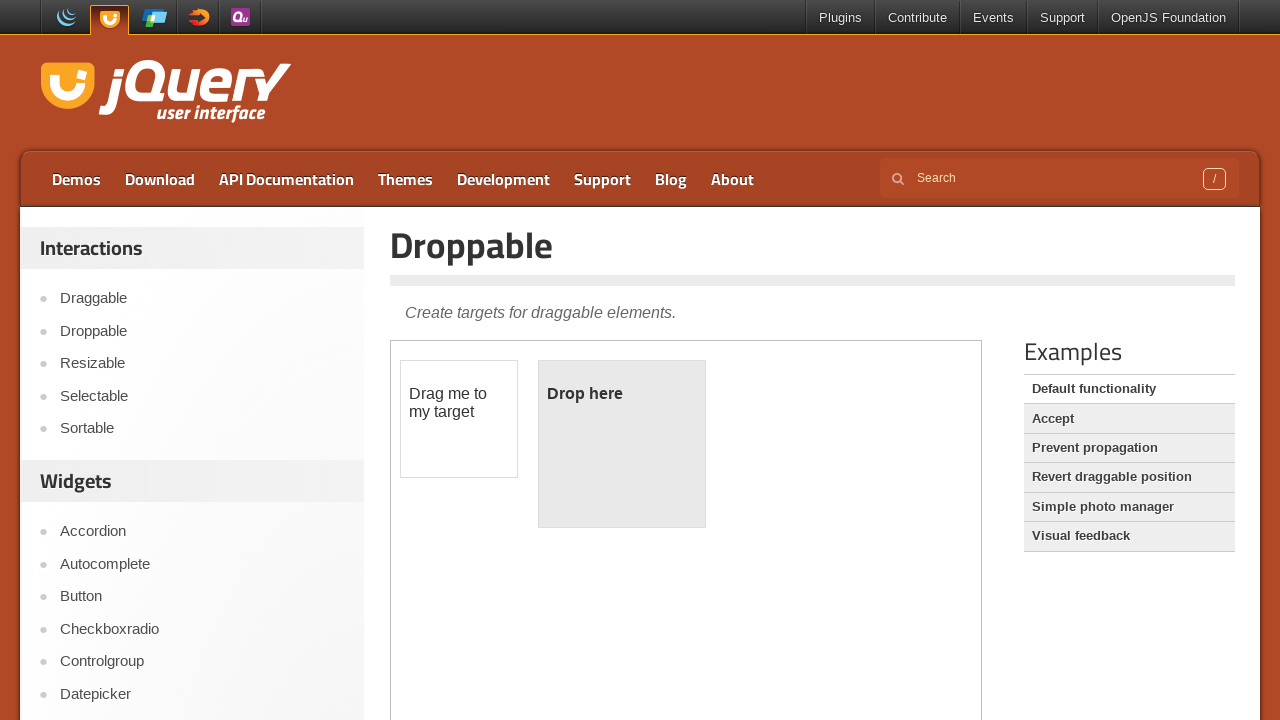

Located the draggable element
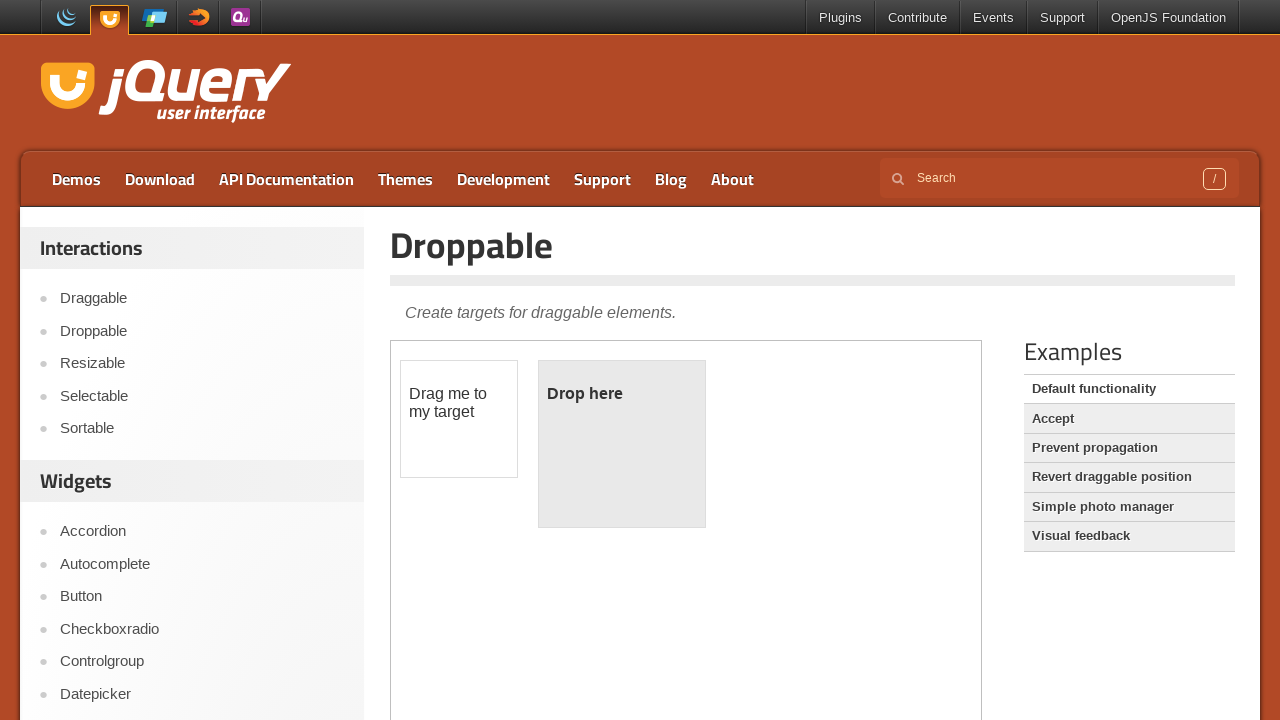

Located the droppable target area
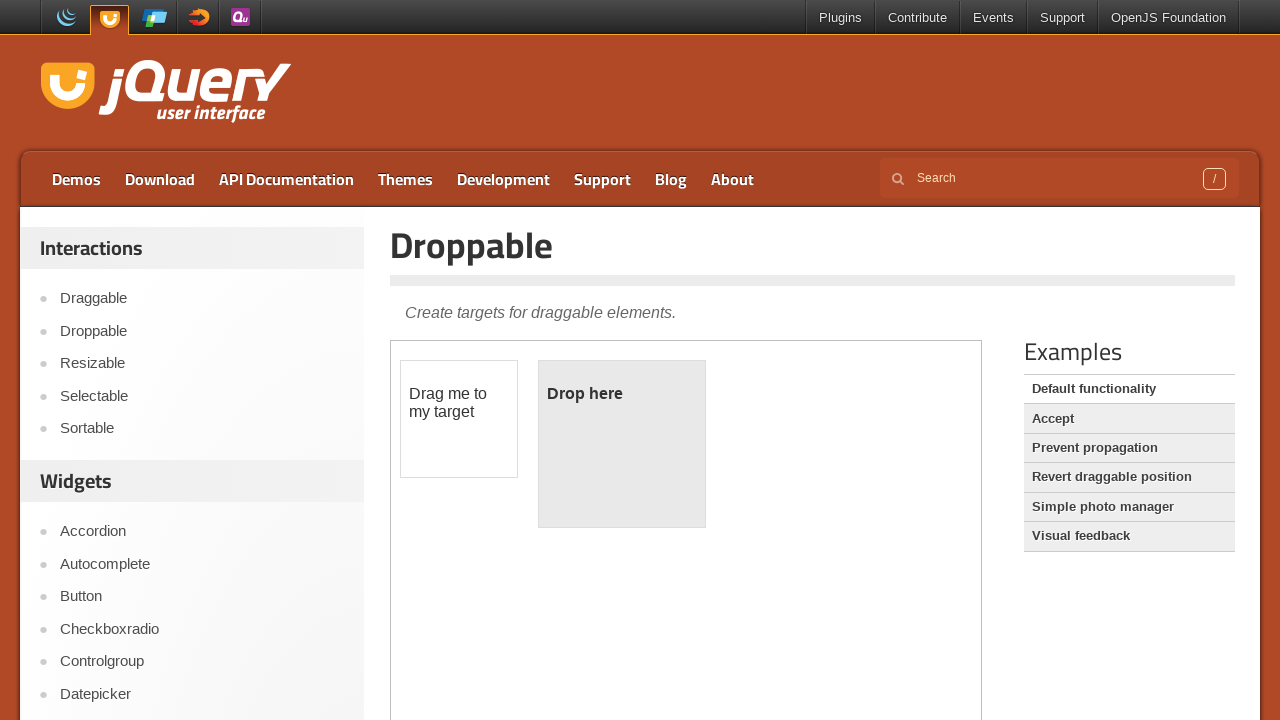

Dragged element onto the droppable target area at (622, 444)
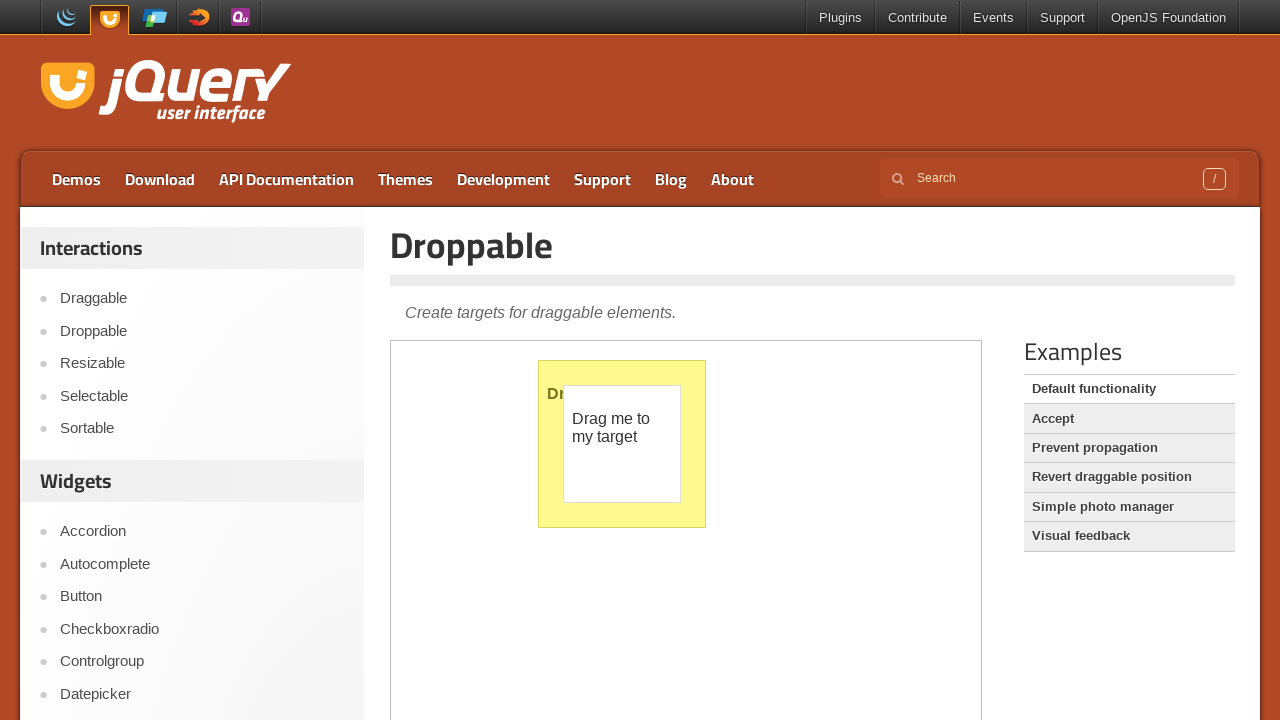

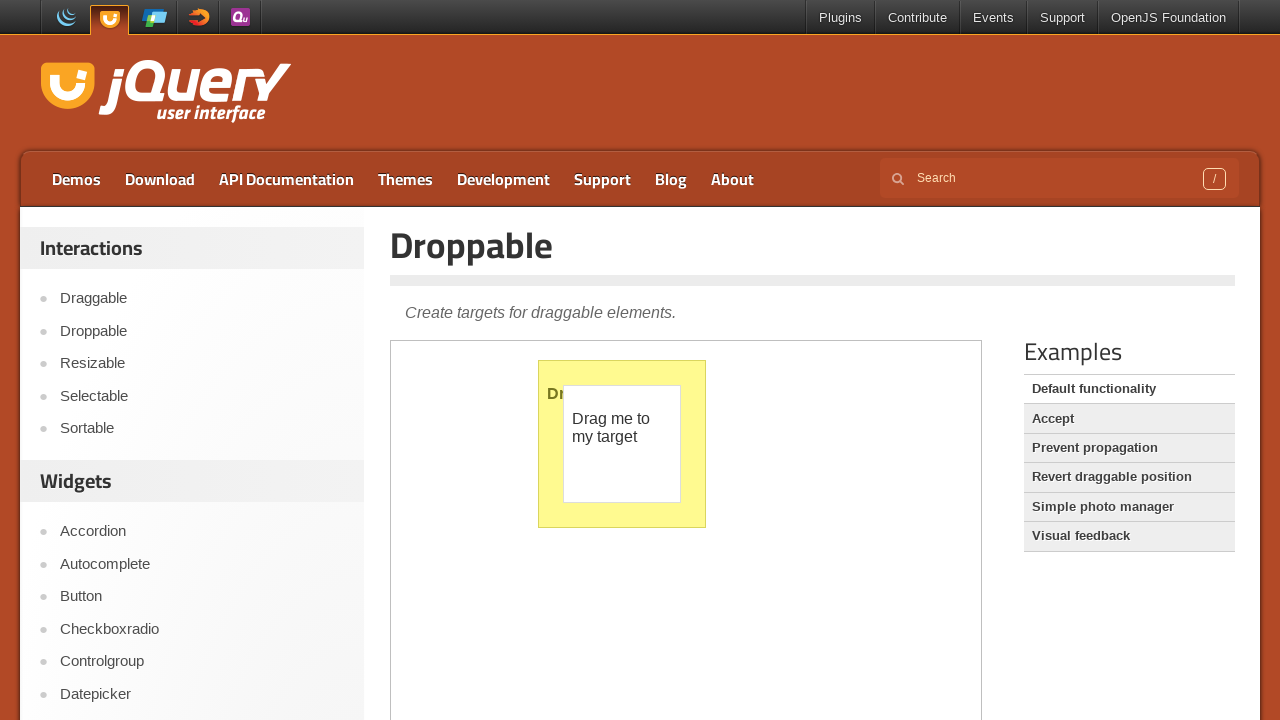